Tests drag and drop functionality within an iframe by dragging an element from source to destination

Starting URL: https://jqueryui.com/droppable/

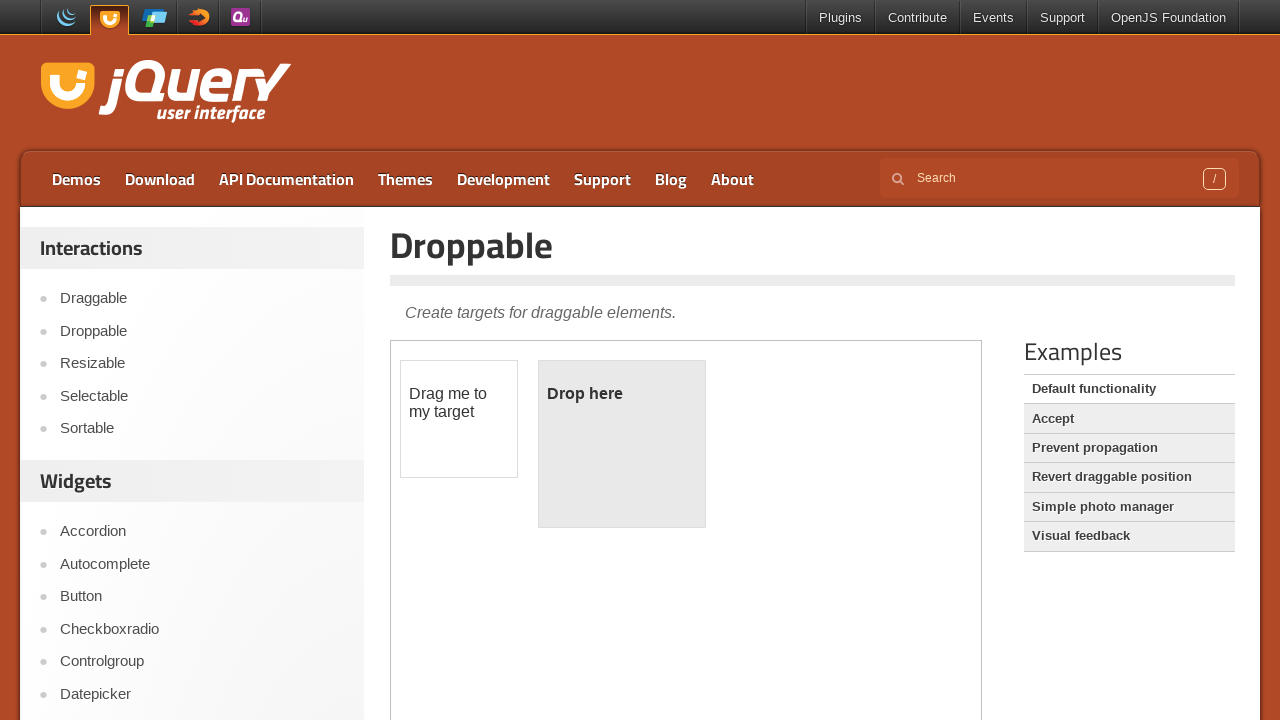

Located iframe.demo-frame containing the drag and drop demo
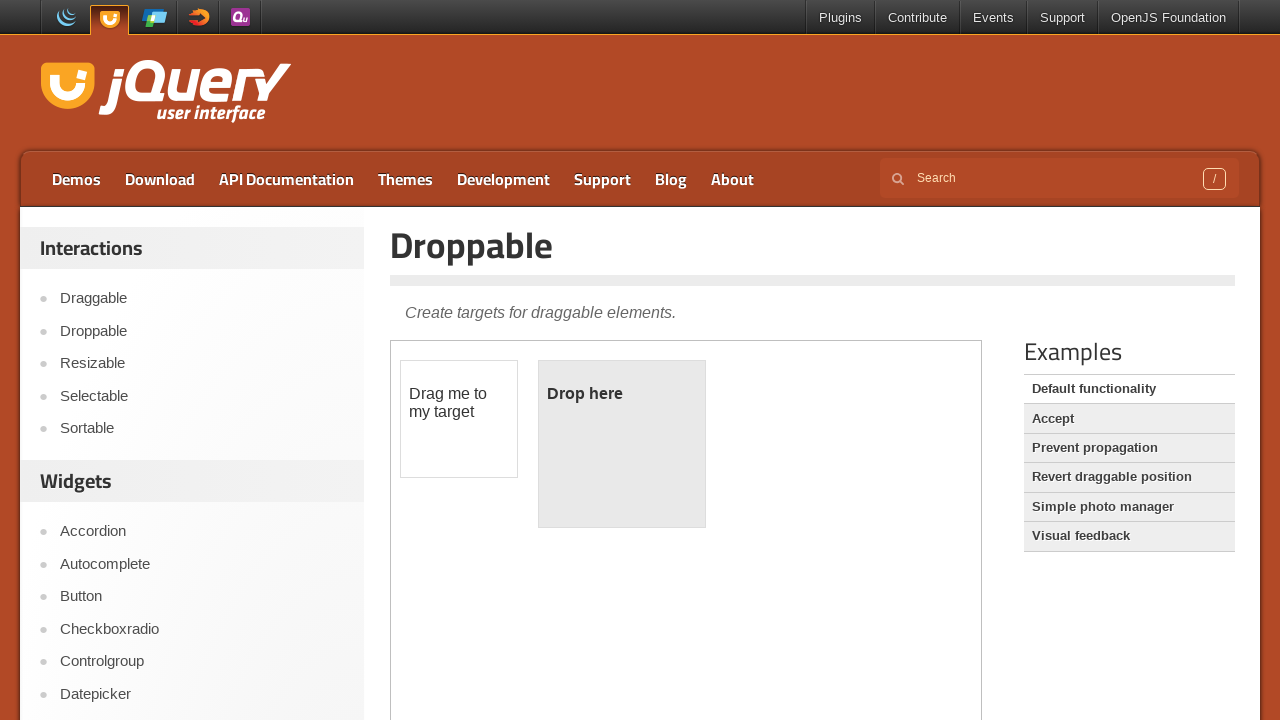

Located draggable element with id 'draggable' within iframe
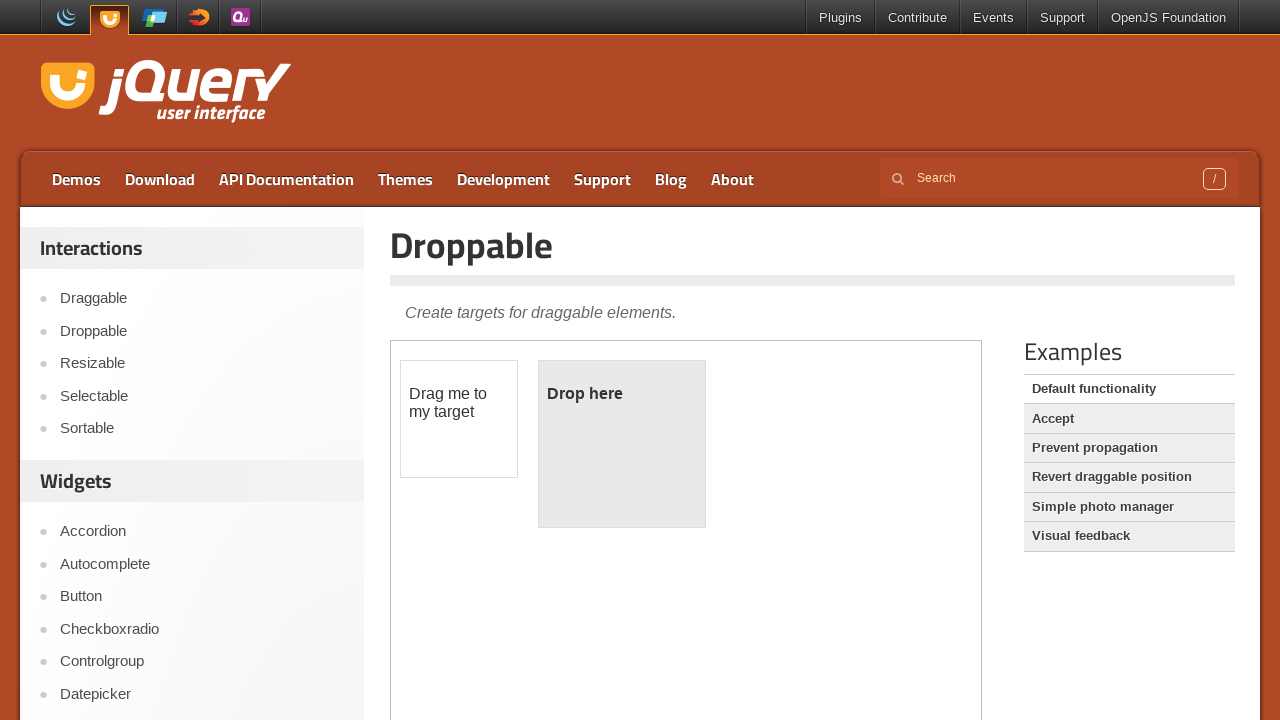

Located droppable element with id 'droppable' within iframe
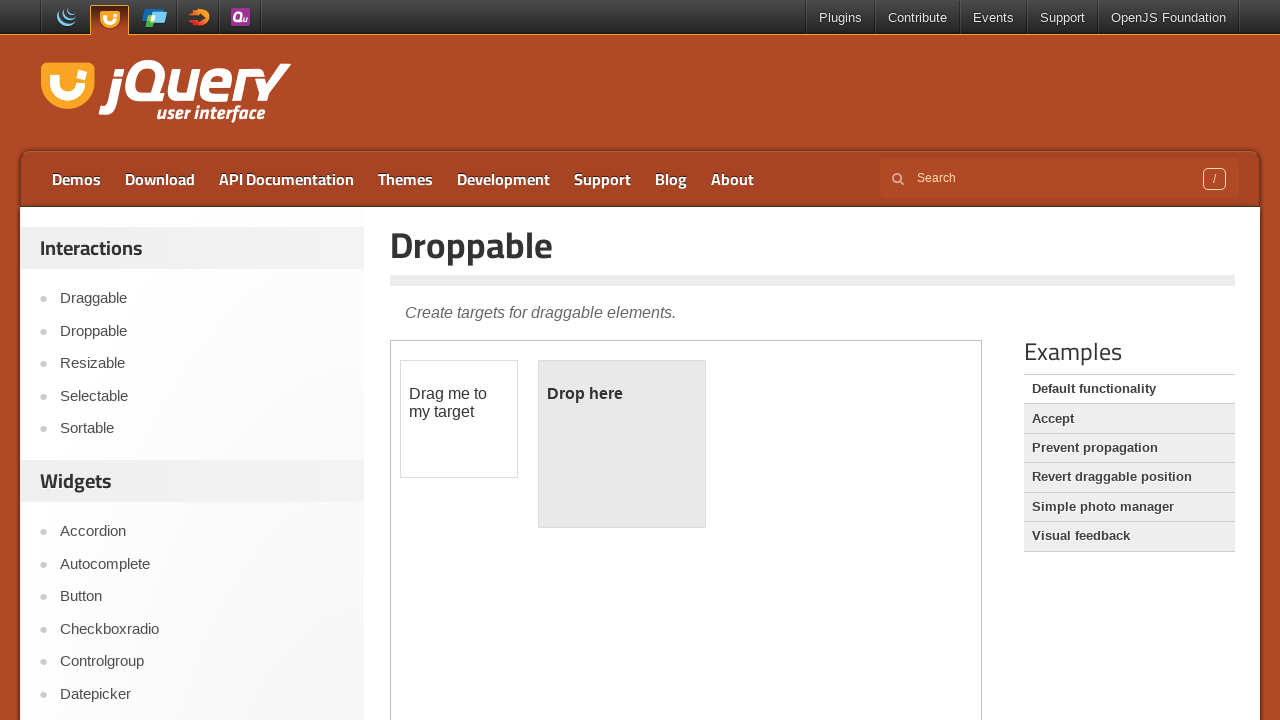

Dragged element from #draggable to #droppable within iframe at (622, 444)
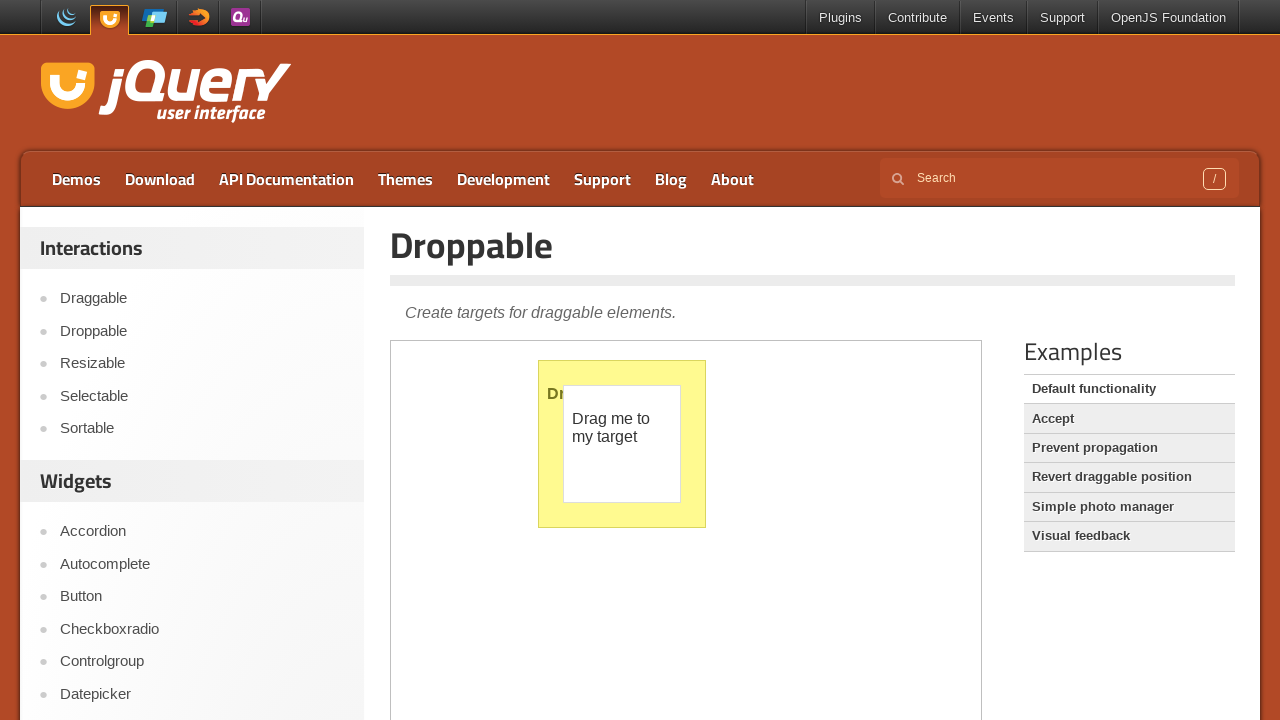

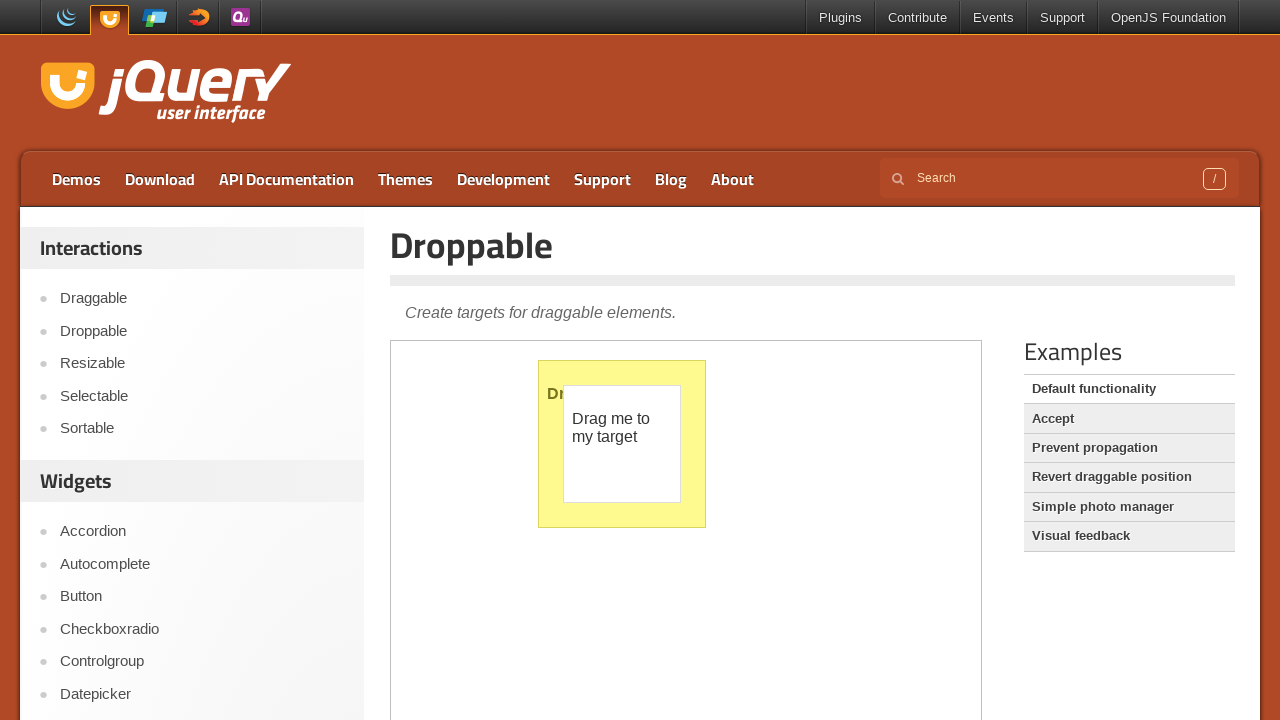